Tests iframe switching functionality by interacting with a datepicker inside an iframe and then switching back to the main content to perform a search

Starting URL: http://jqueryui.com/datepicker/

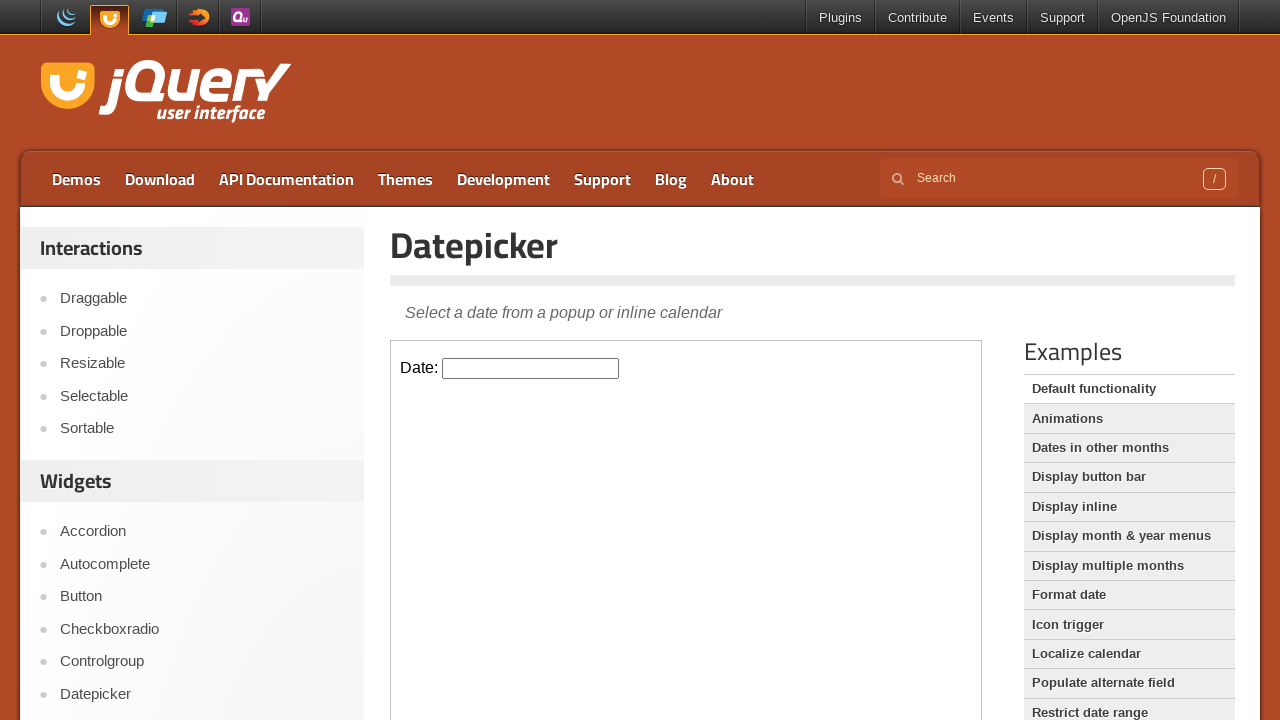

Located iframe containing datepicker
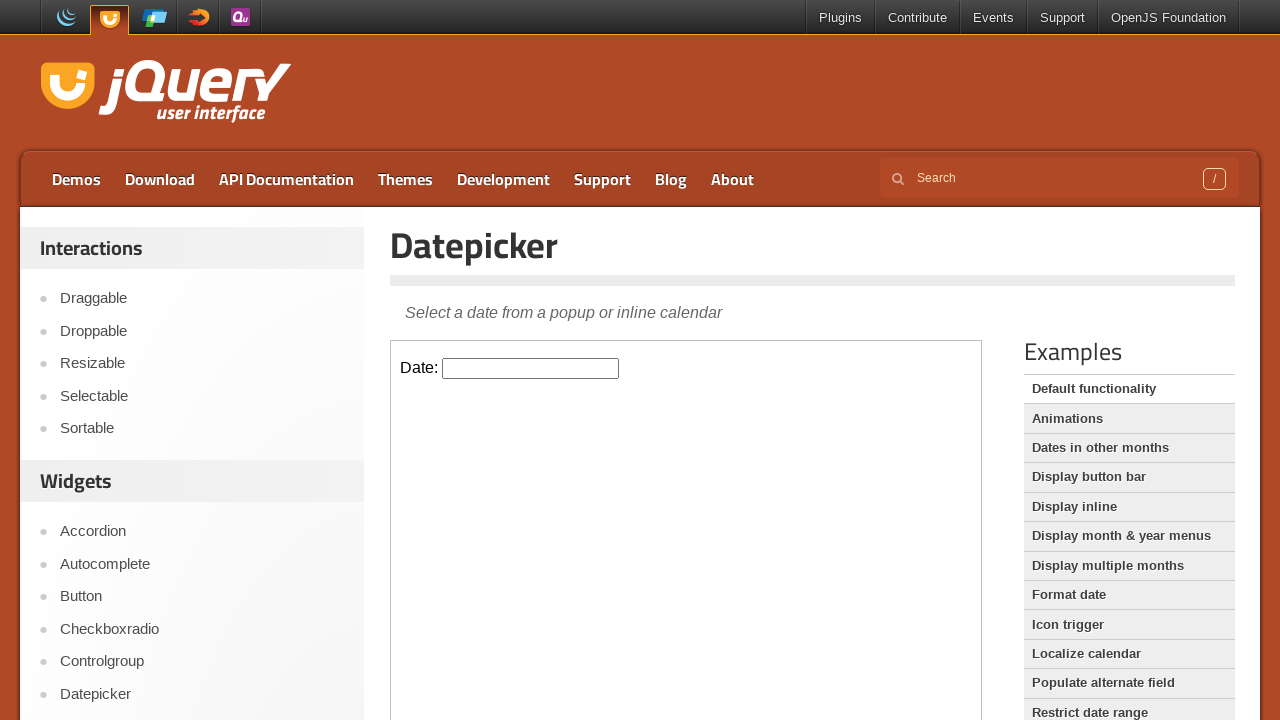

Clicked datepicker input field inside iframe at (531, 368) on iframe >> nth=0 >> internal:control=enter-frame >> #datepicker
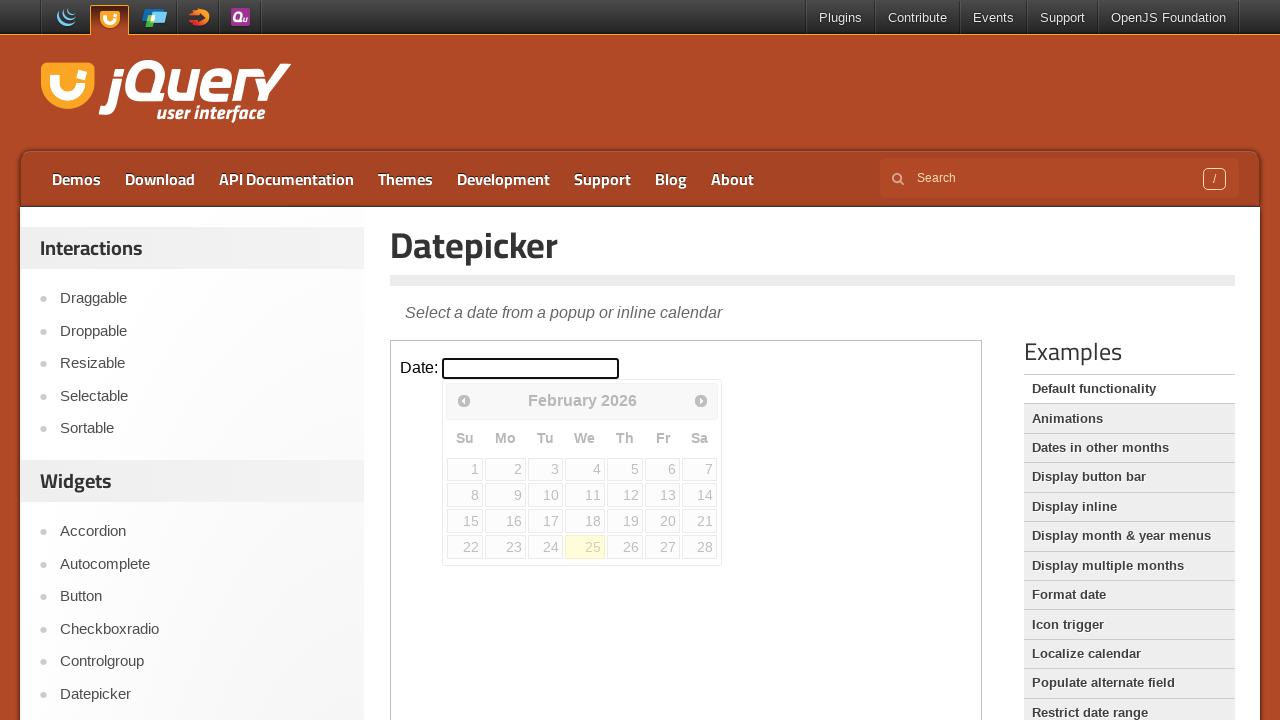

Filled search input with 'Successfully switched from iframe!!!' after switching back to main content on input[name='s']
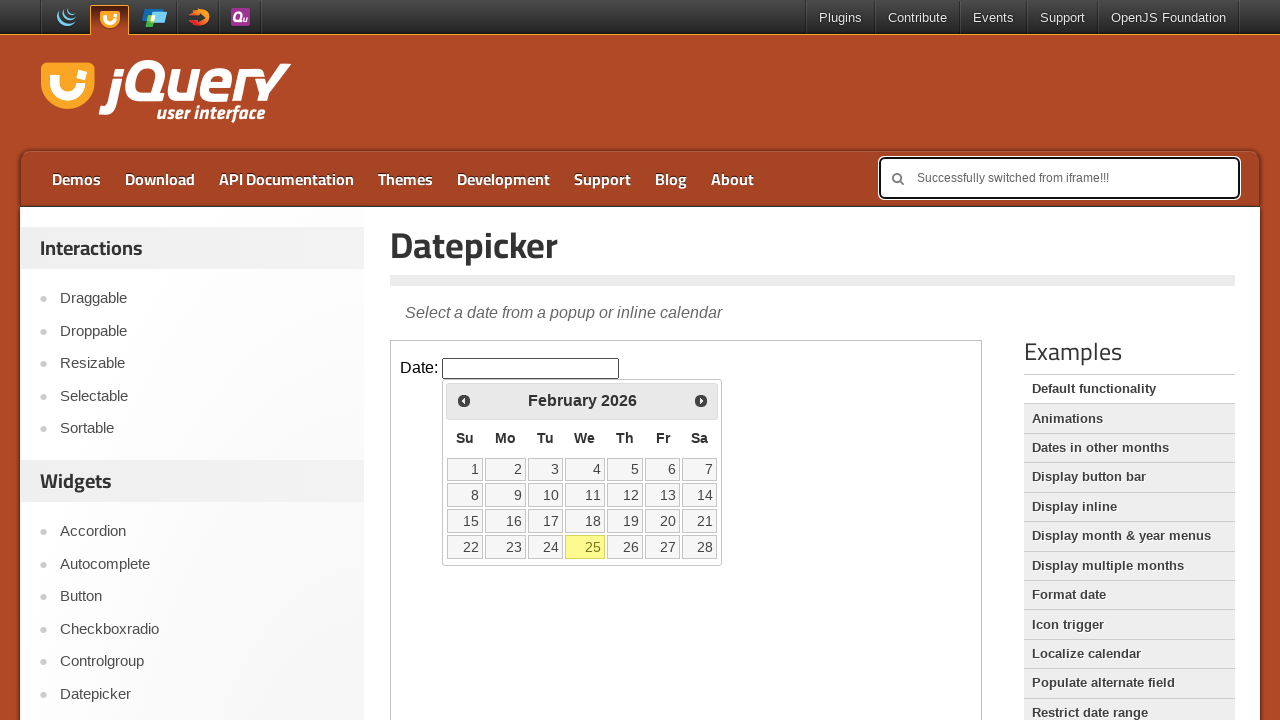

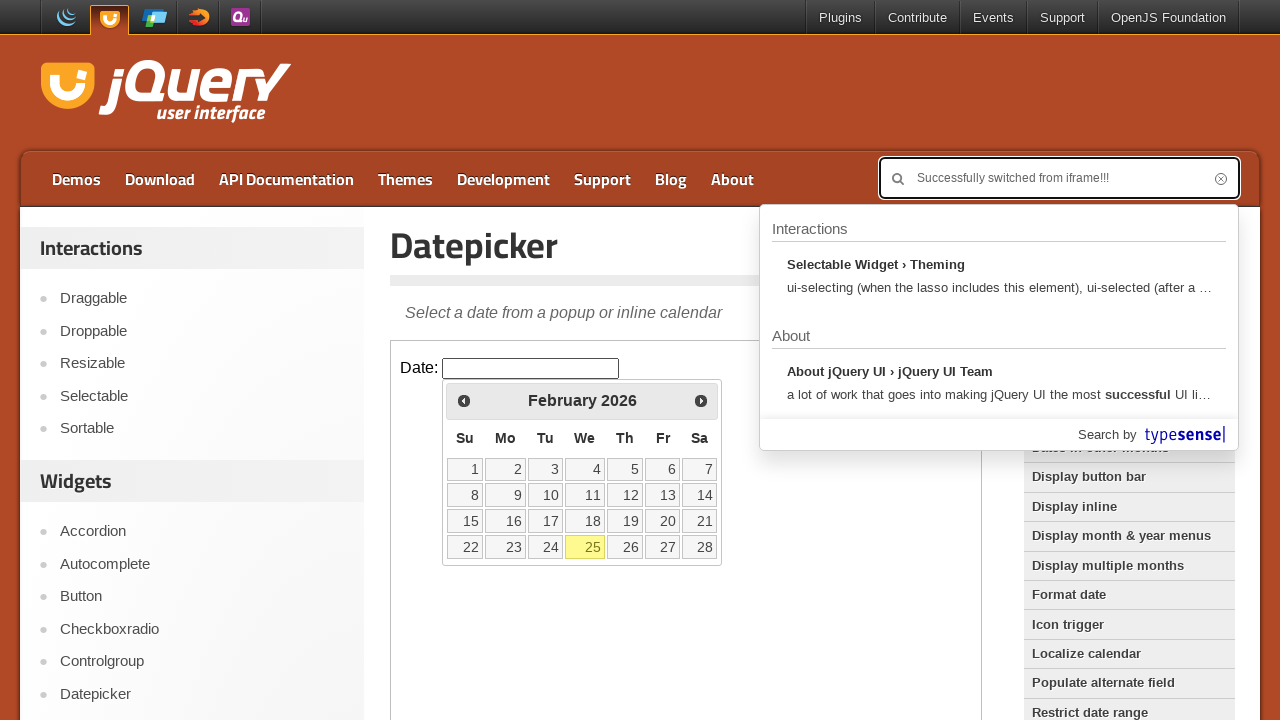